Navigates to httpbin.org API endpoint and extracts IP address information from the JSON response

Starting URL: http://httpbin.org/get

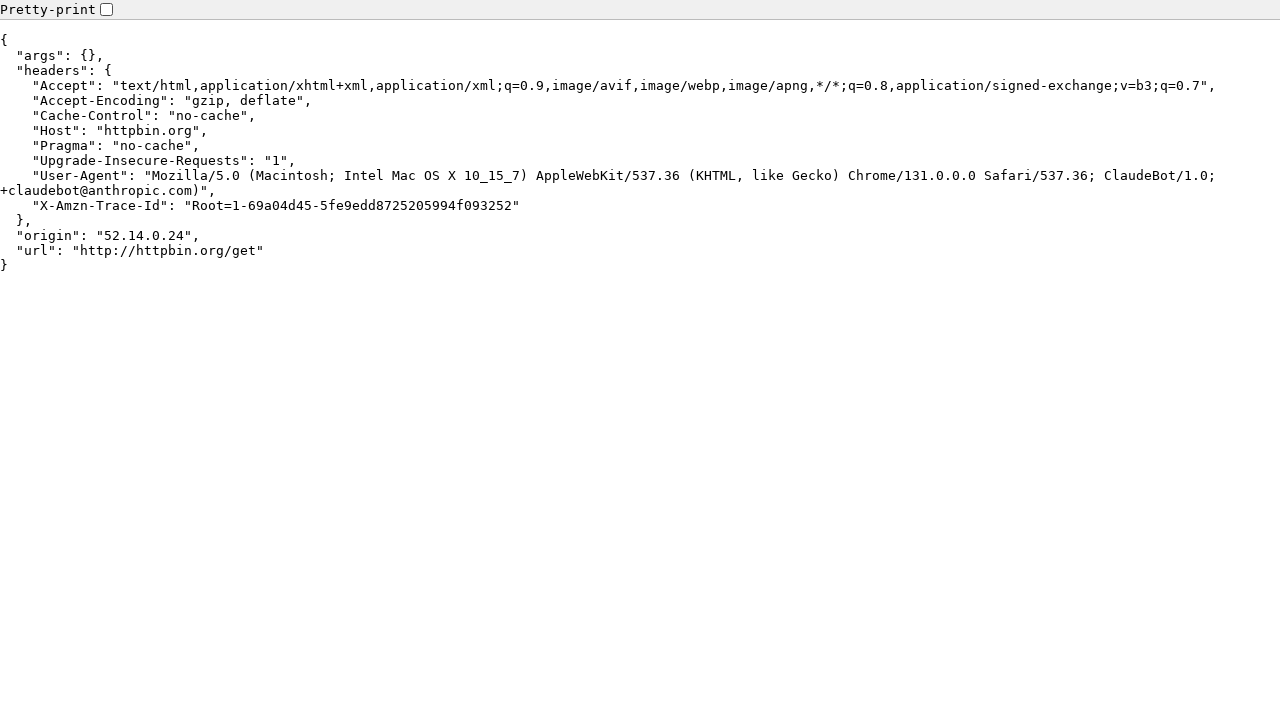

Navigated to httpbin.org/get endpoint
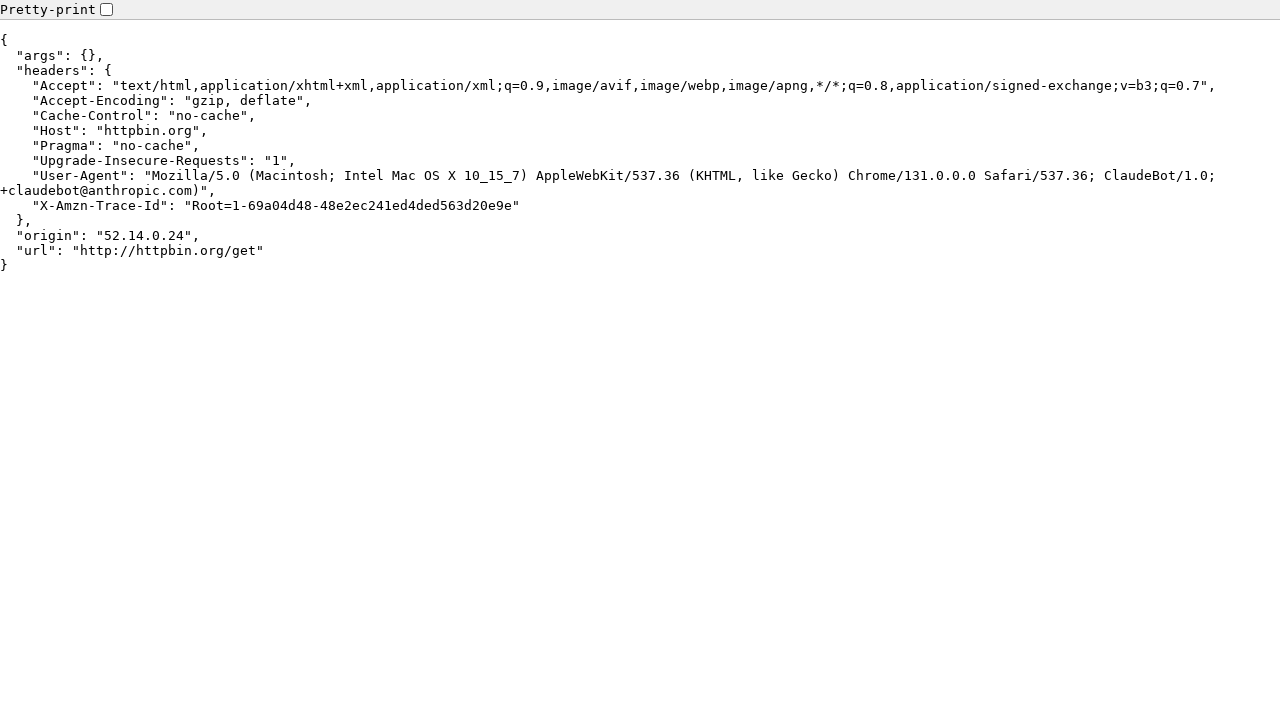

JSON content loaded in pre tag
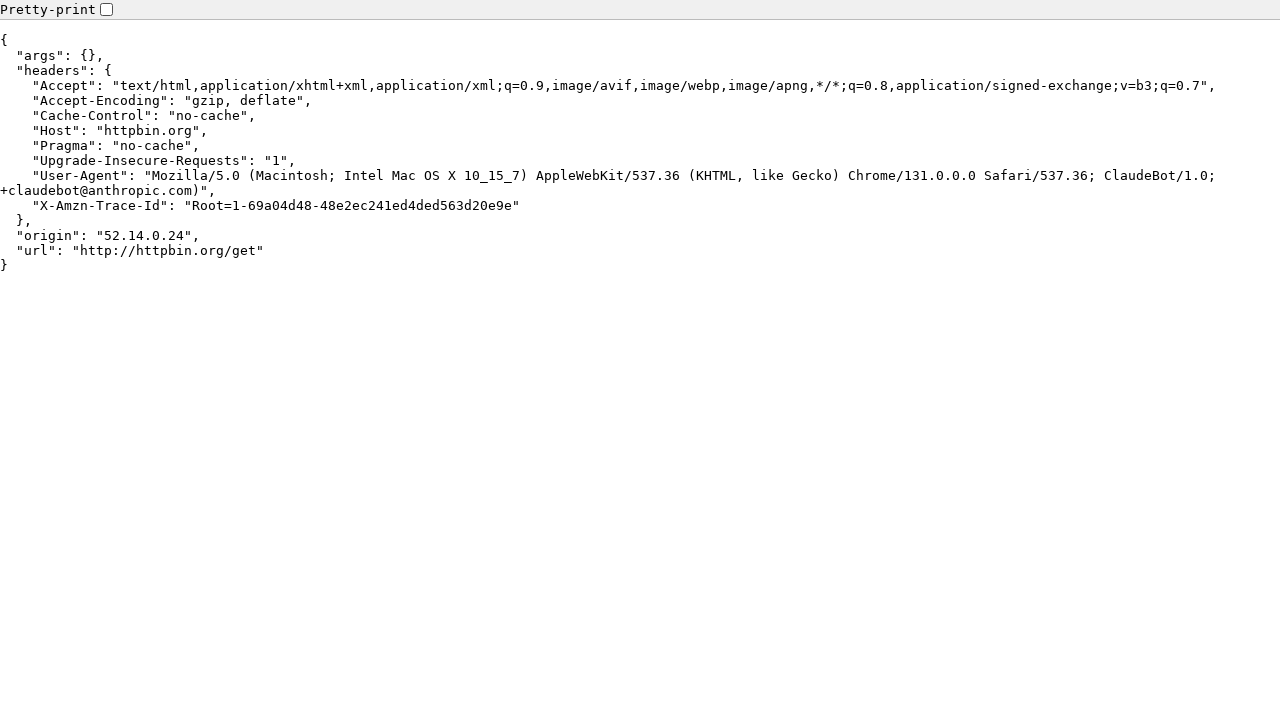

Located pre element containing JSON response
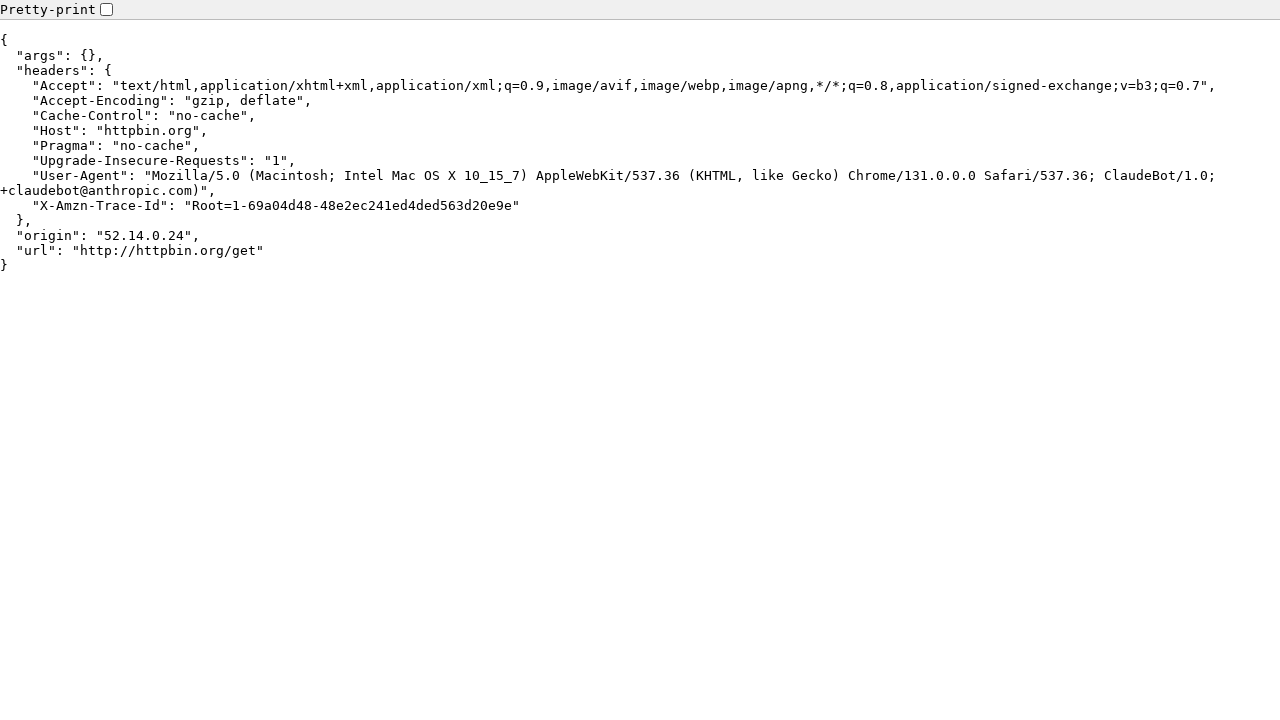

Extracted JSON text content from pre element
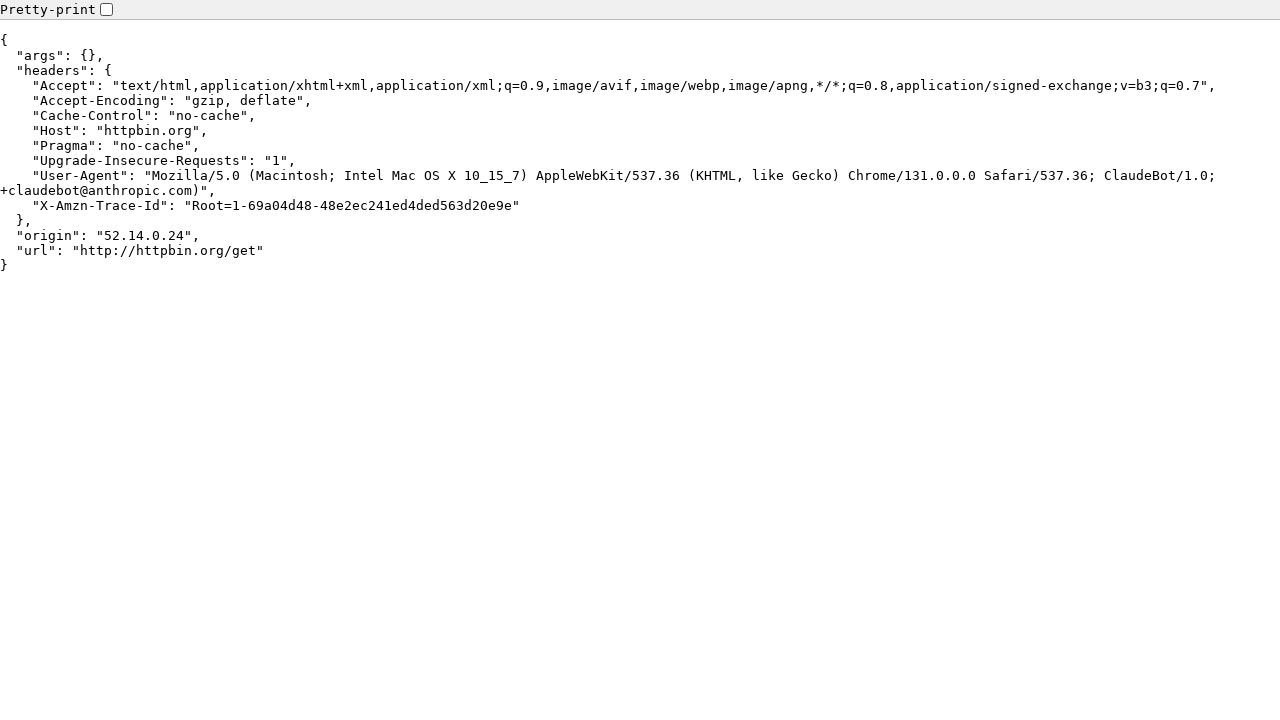

Parsed JSON response successfully
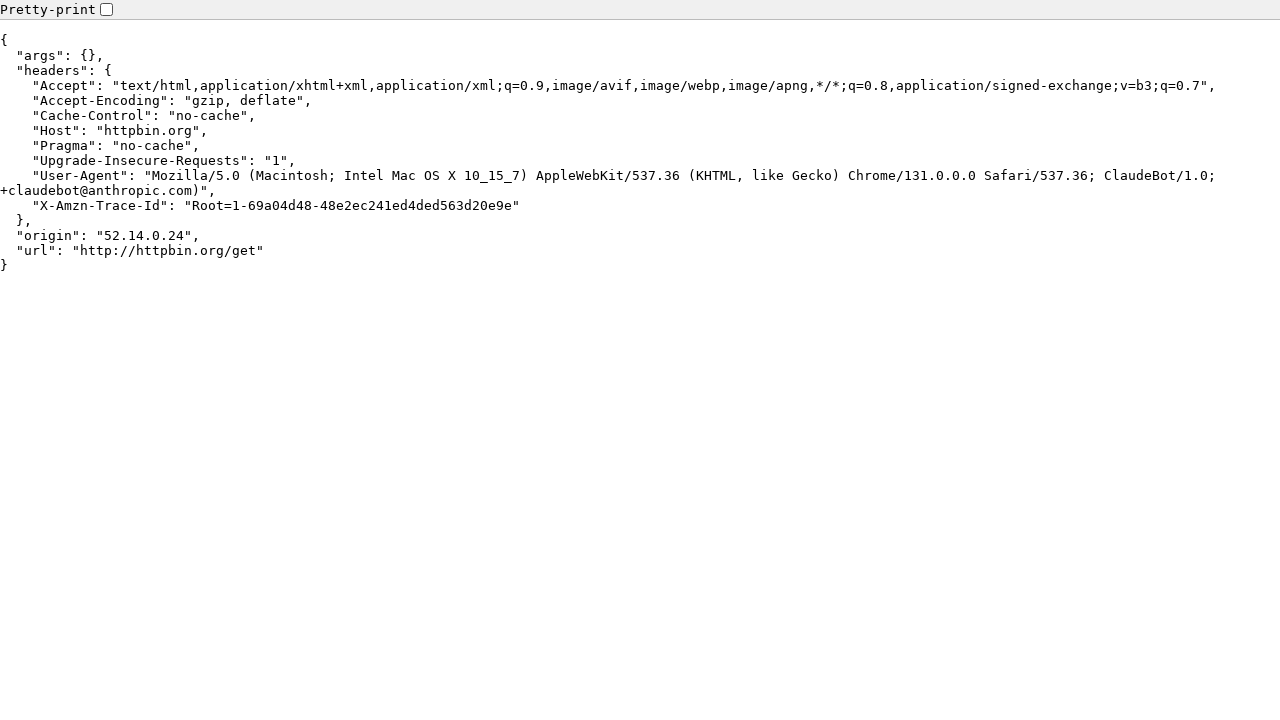

Extracted origin IP address: 52.14.0.24
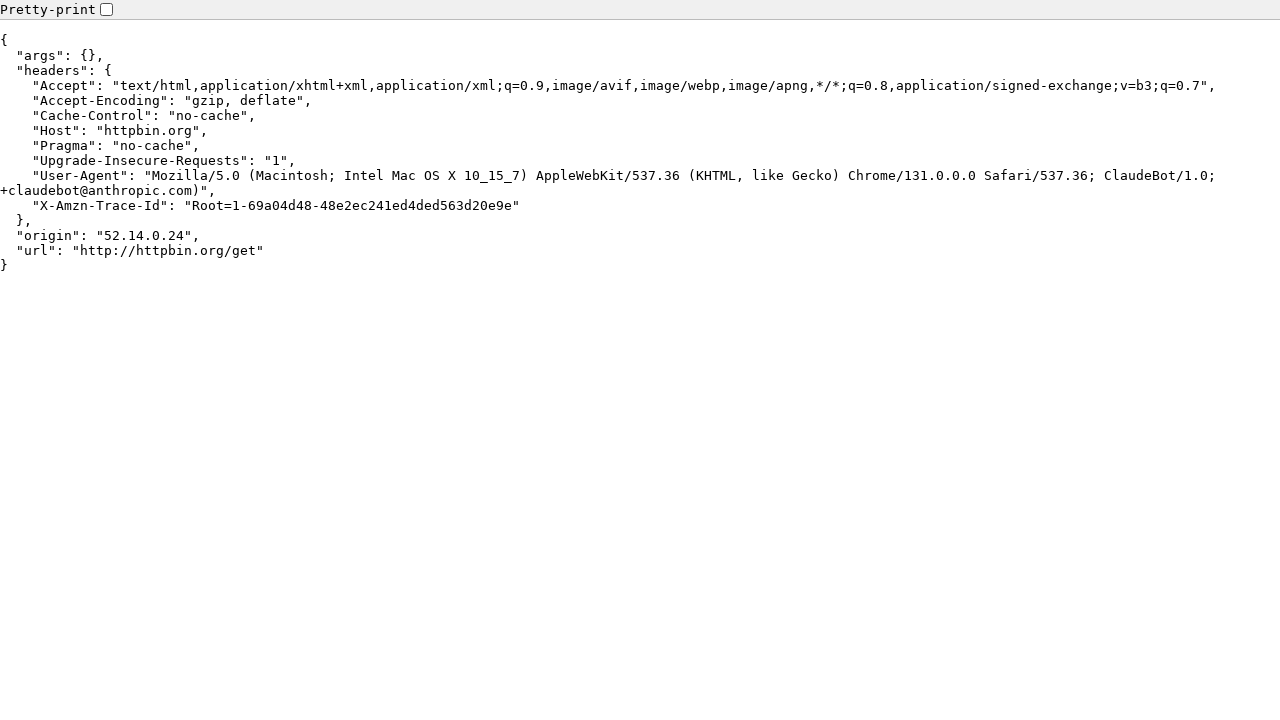

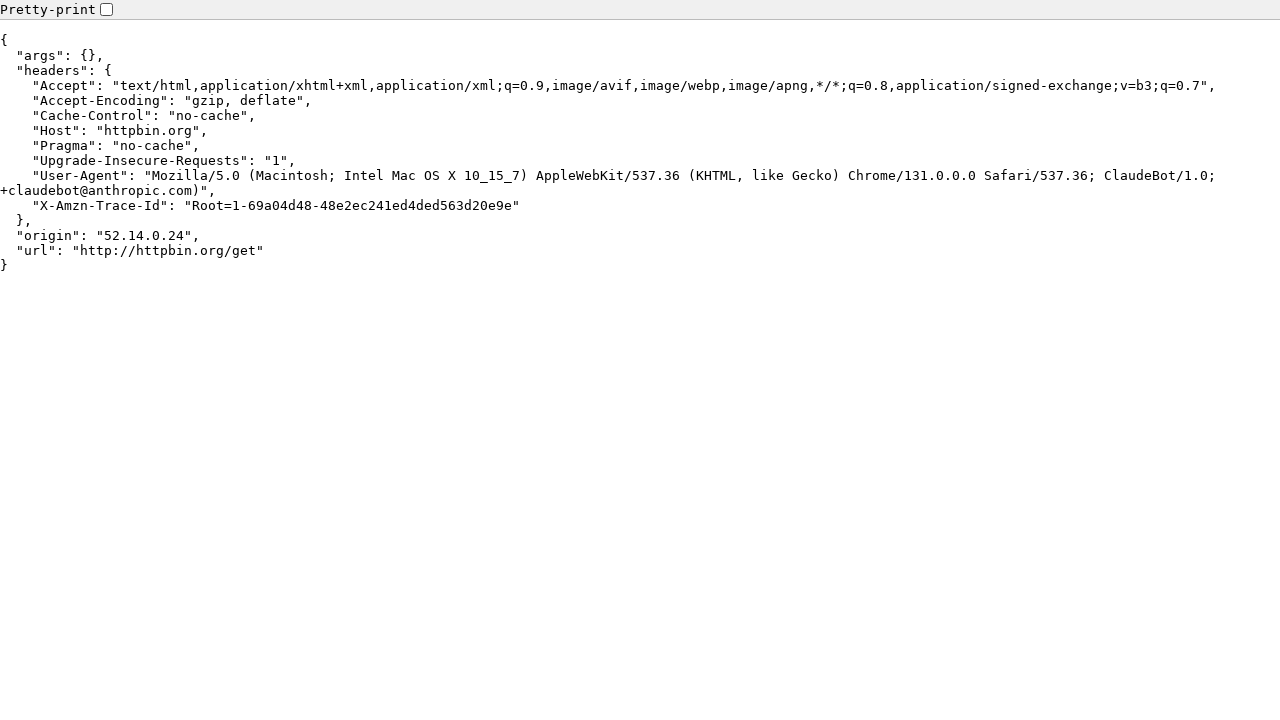